Tests iframe handling functionality by switching between frames, clicking buttons inside frames, counting iframes, and navigating nested frames on a practice website.

Starting URL: https://leafground.com/frame.xhtml

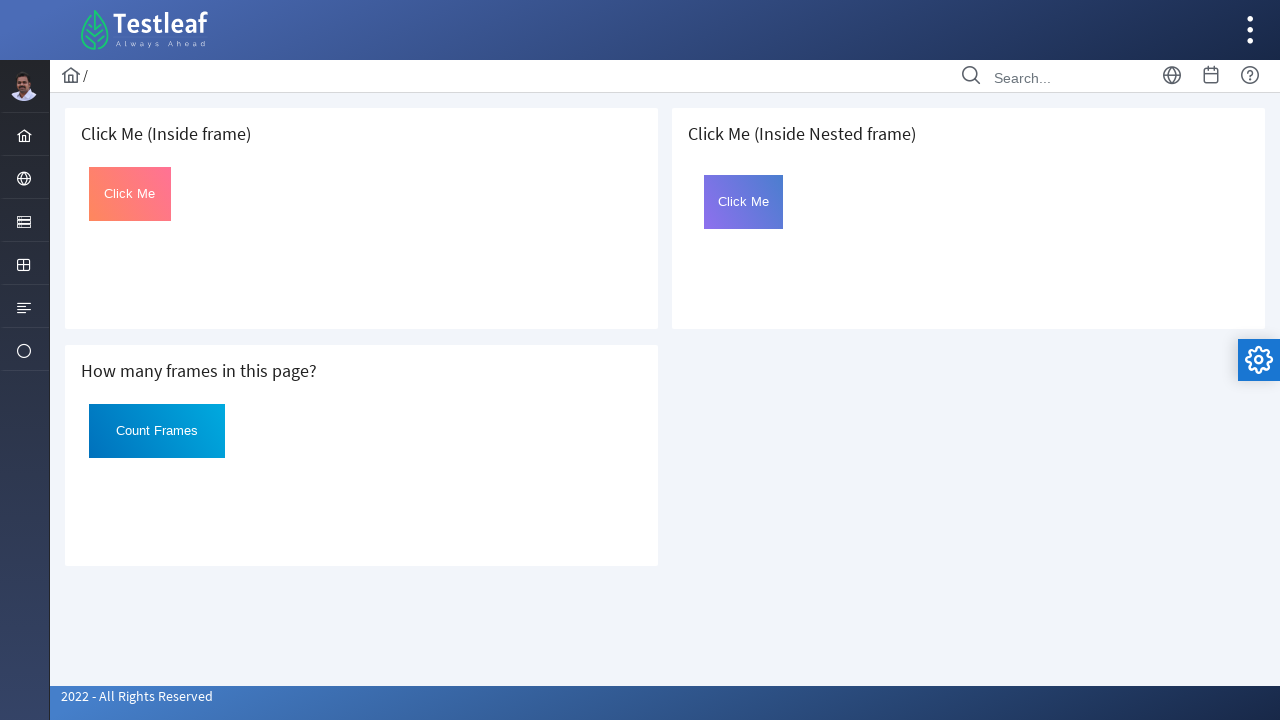

Filled search input with 'Gokul' on main page on input[placeholder='Search...']
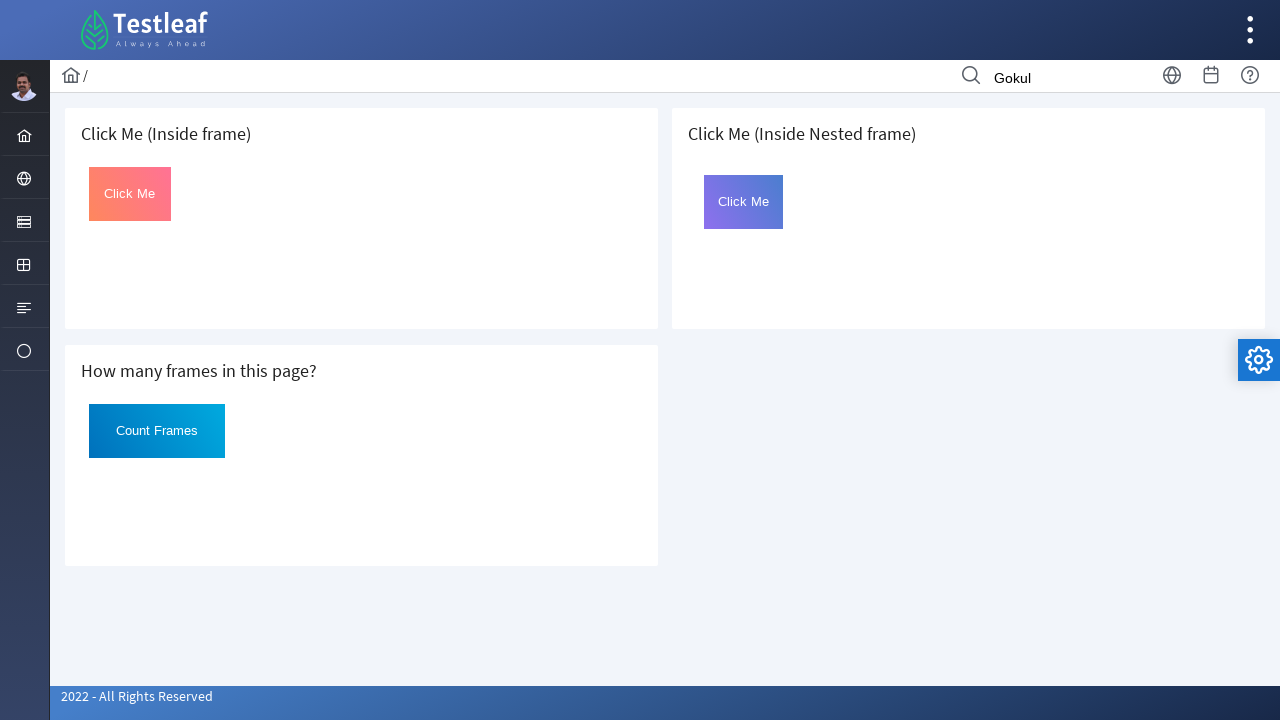

Located first iframe on the page
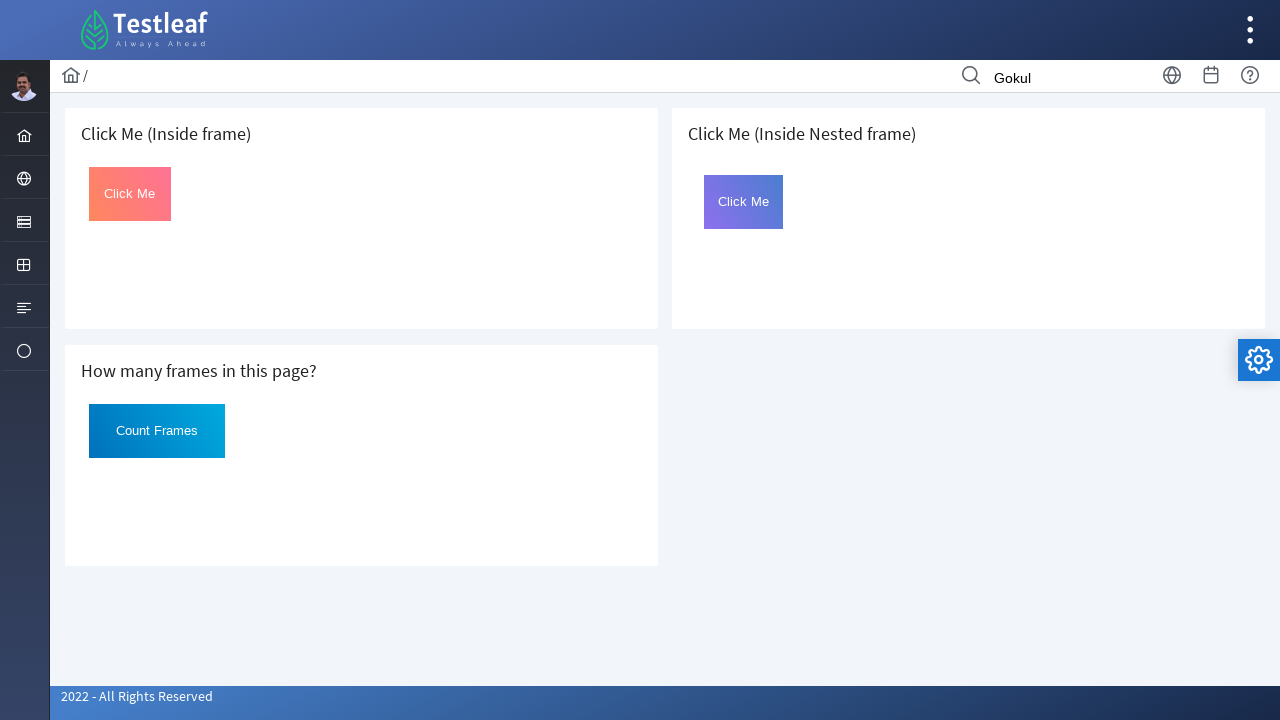

Clicked button inside first iframe at (130, 194) on iframe >> nth=0 >> internal:control=enter-frame >> #Click
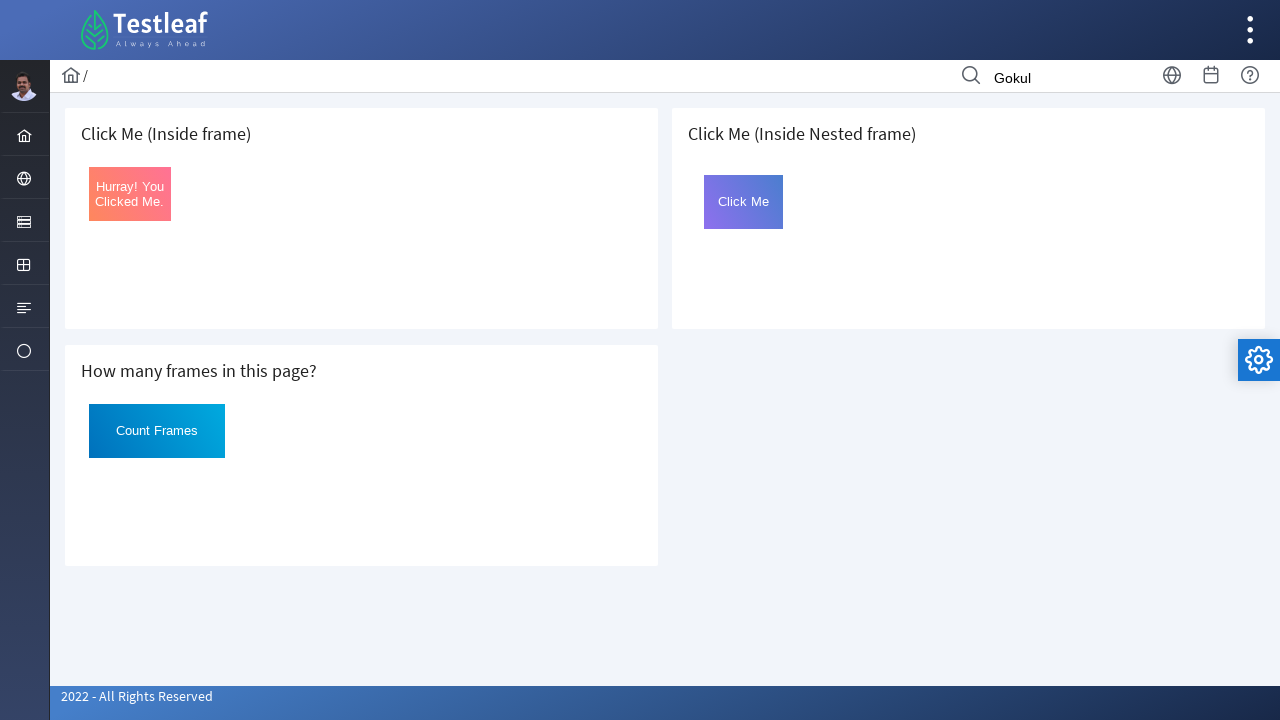

Cleared search input on main page on input[placeholder='Search...']
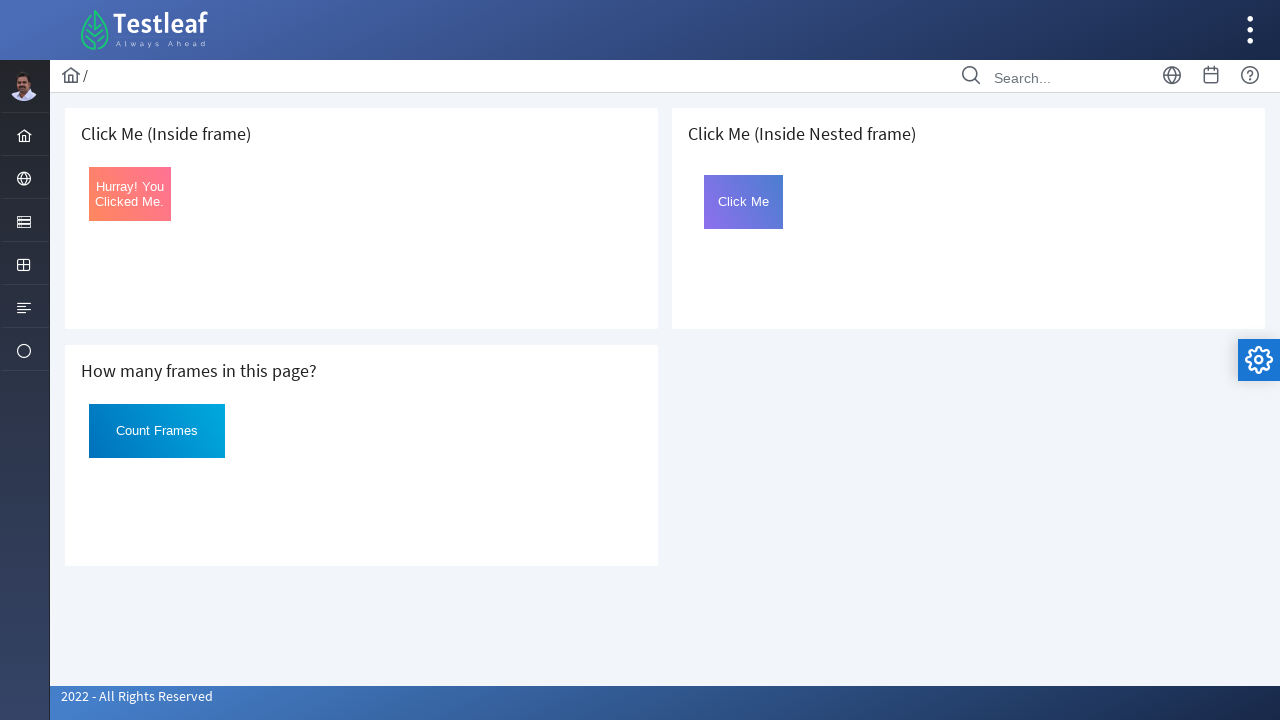

Counted 3 iframes on the main page
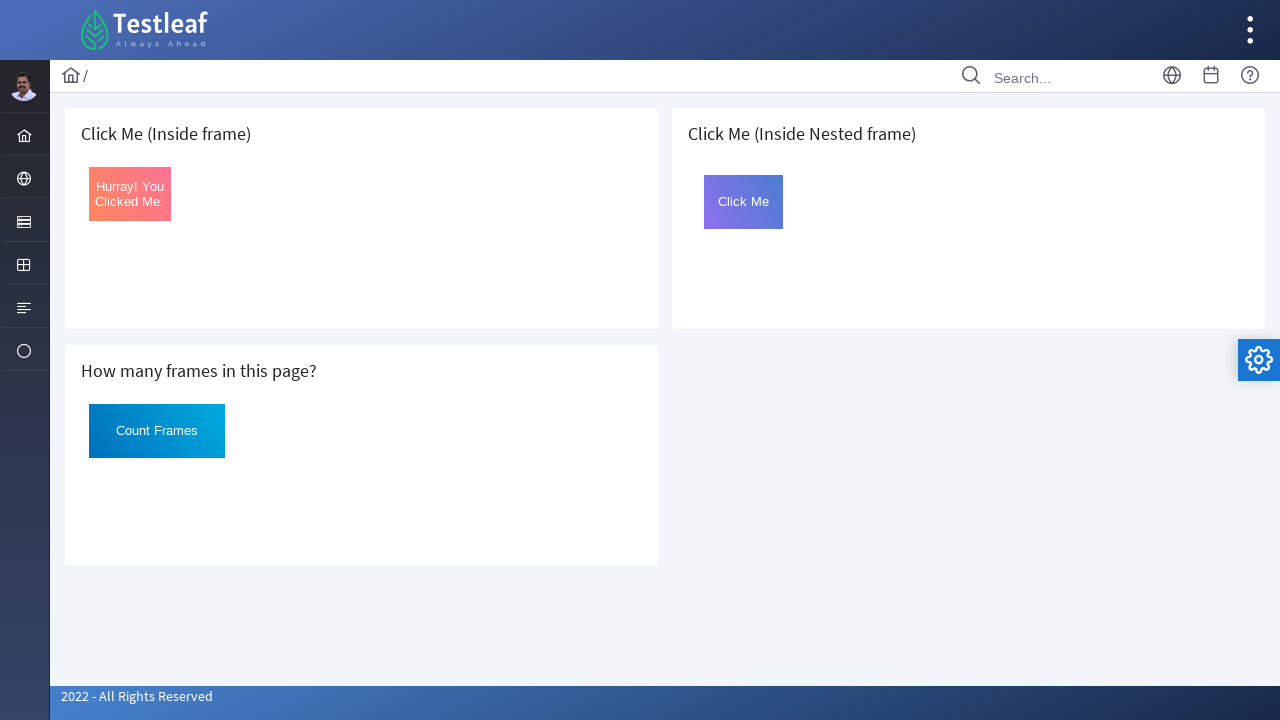

Located nested frame container
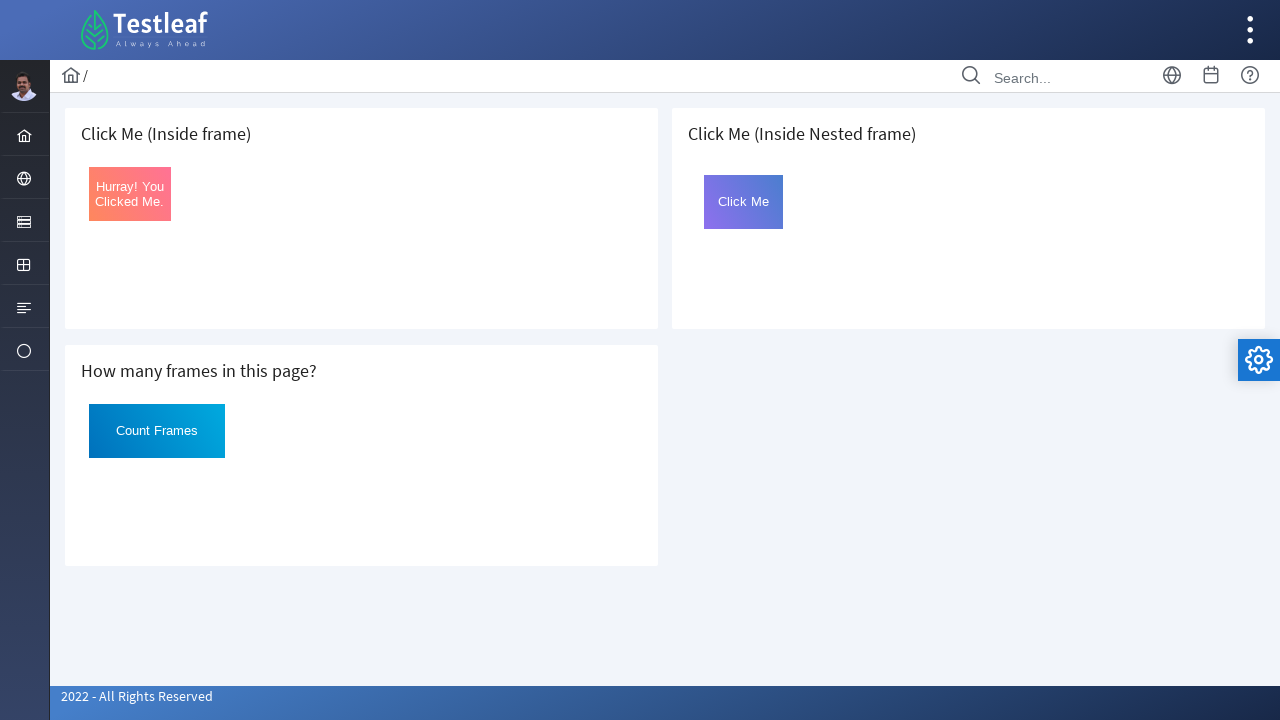

Counted 1 iframes inside the nested frame
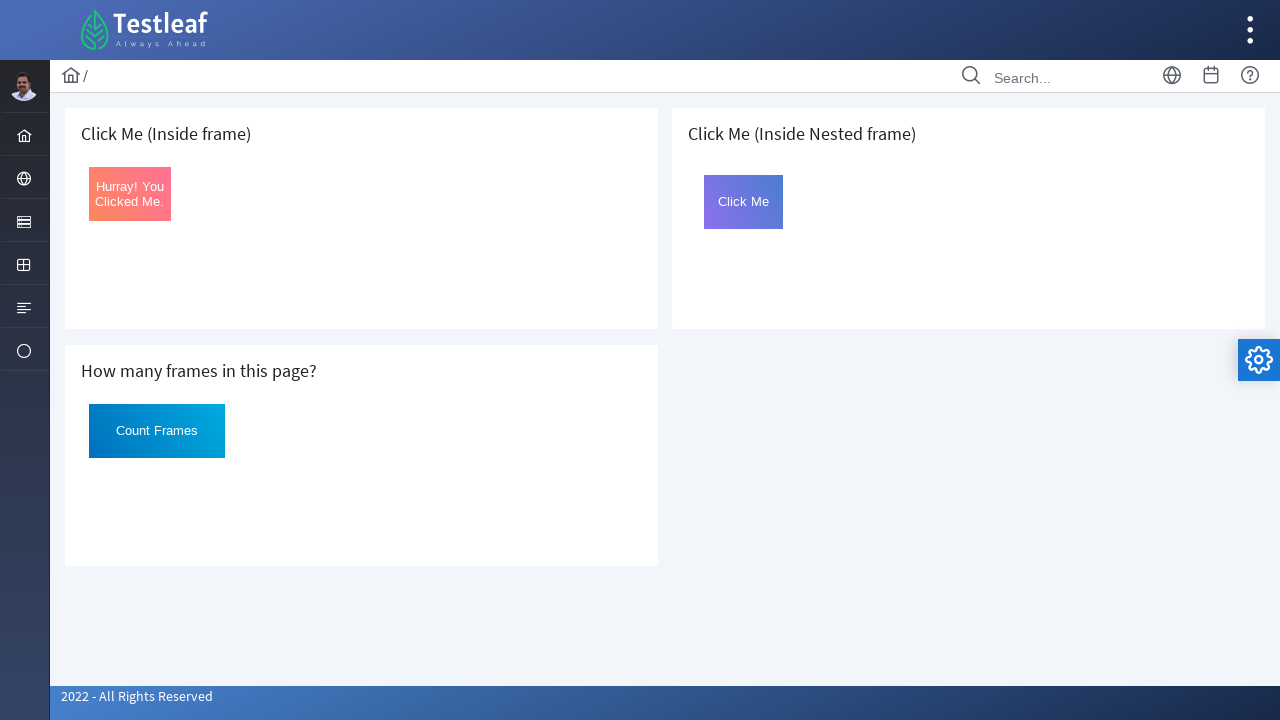

Located frame2 inside the nested frame container
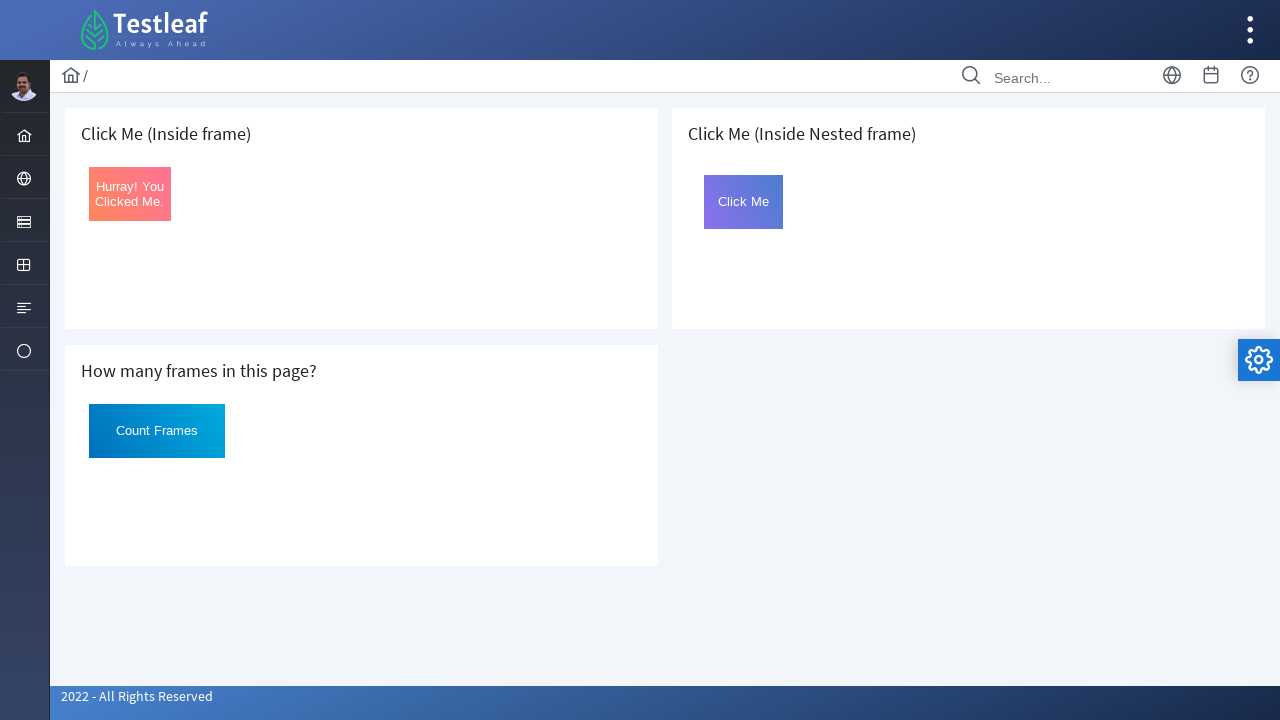

Clicked button inside nested frame2 at (744, 202) on xpath=//h5[text()=' Click Me (Inside Nested frame)']/following-sibling::iframe >
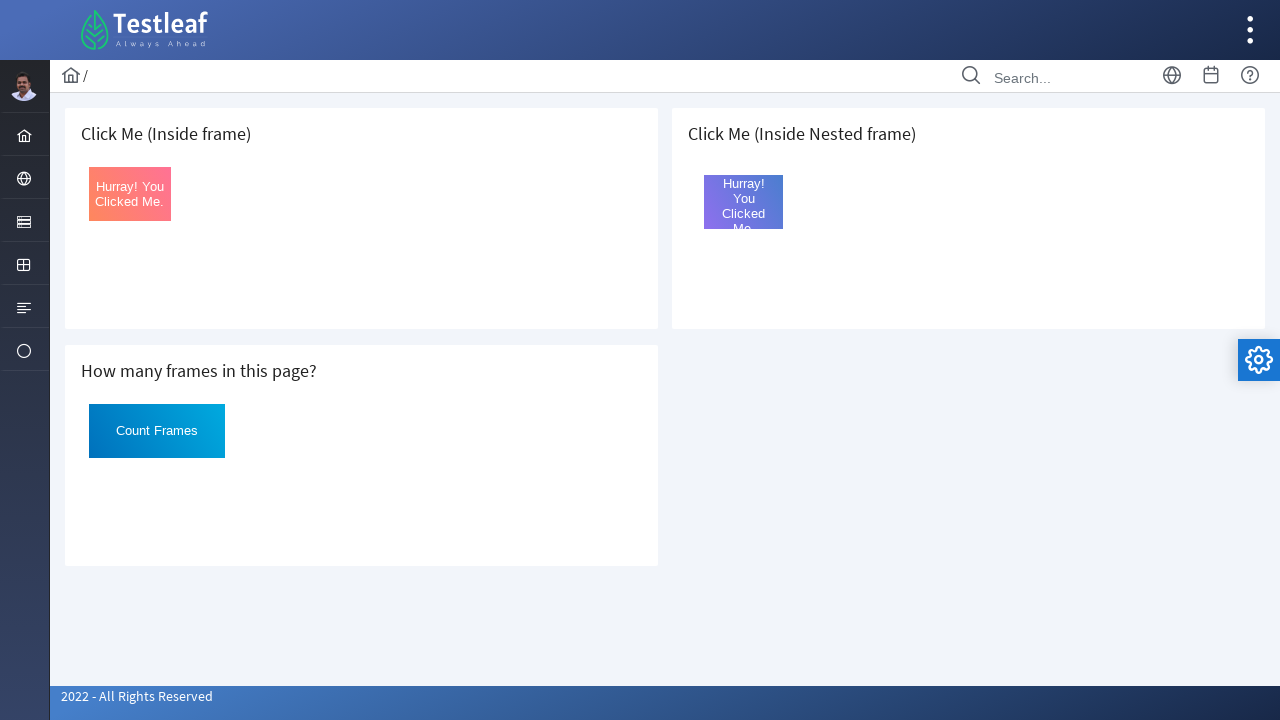

Counted 3 iframes on main page again
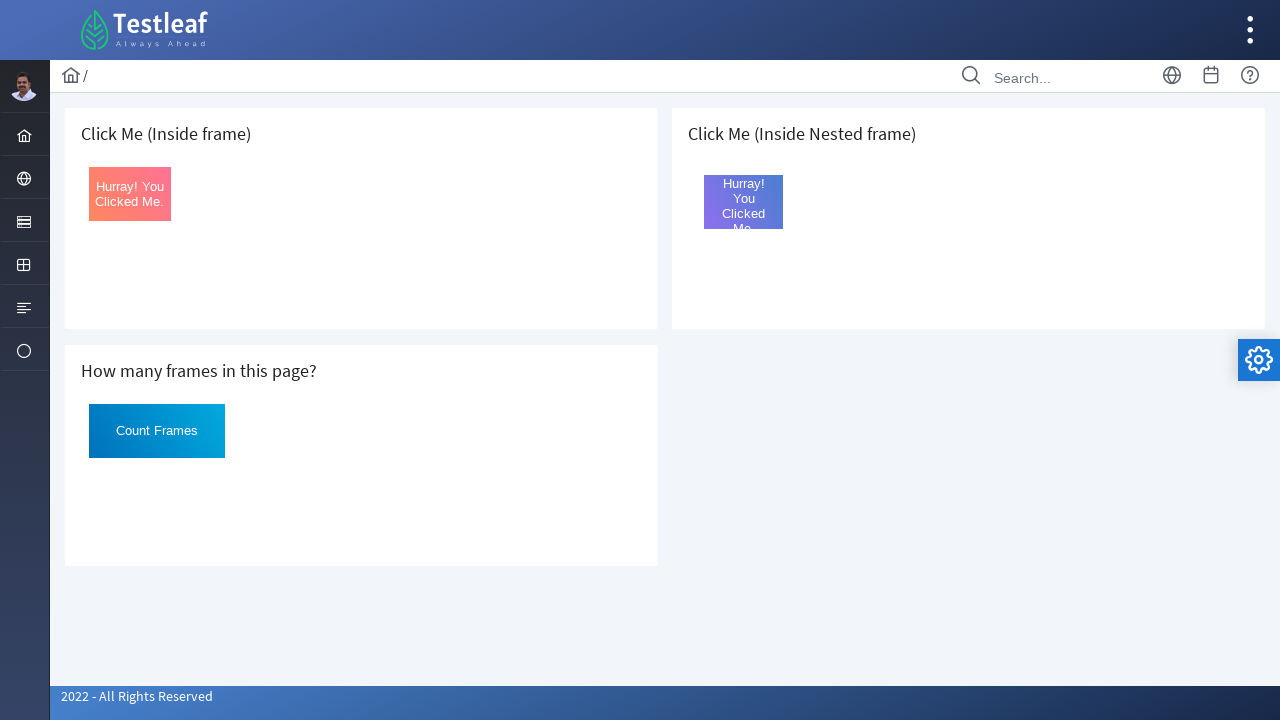

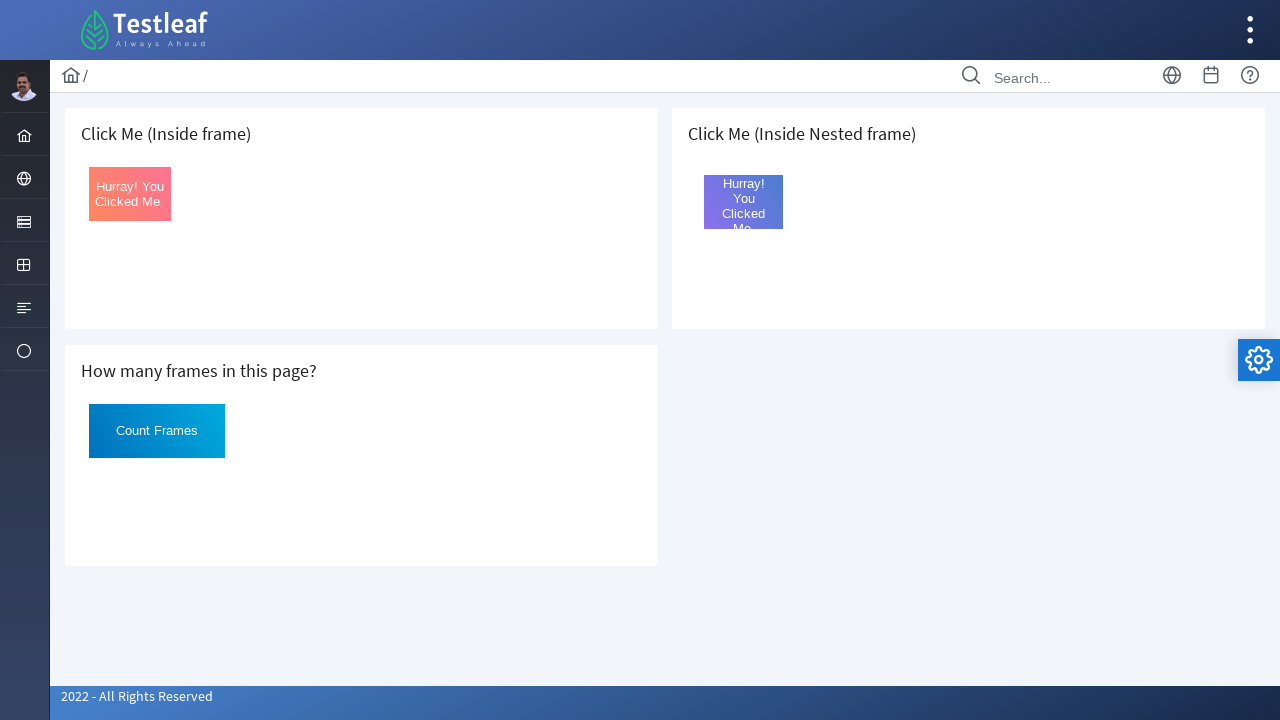